Tests tab switching by opening a new browser tab and verifying navigation

Starting URL: https://codenboxautomationlab.com/practice/

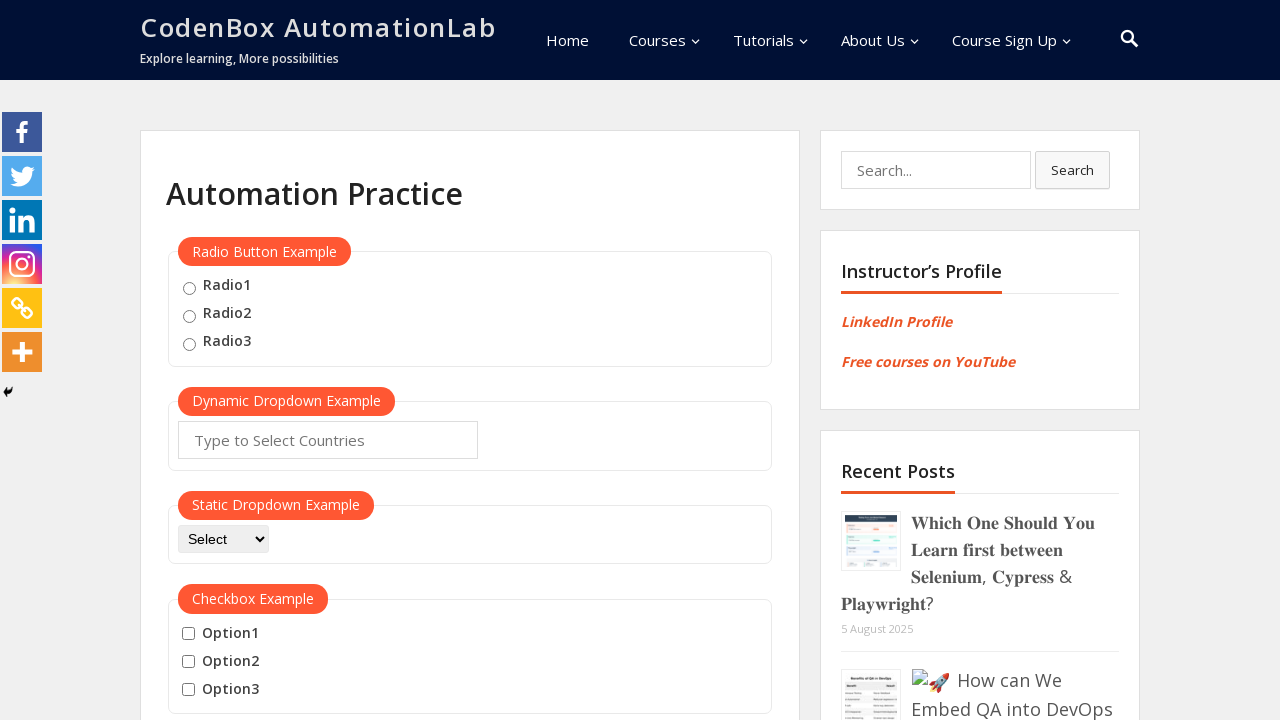

Clicked button to open new tab at (210, 361) on #opentab
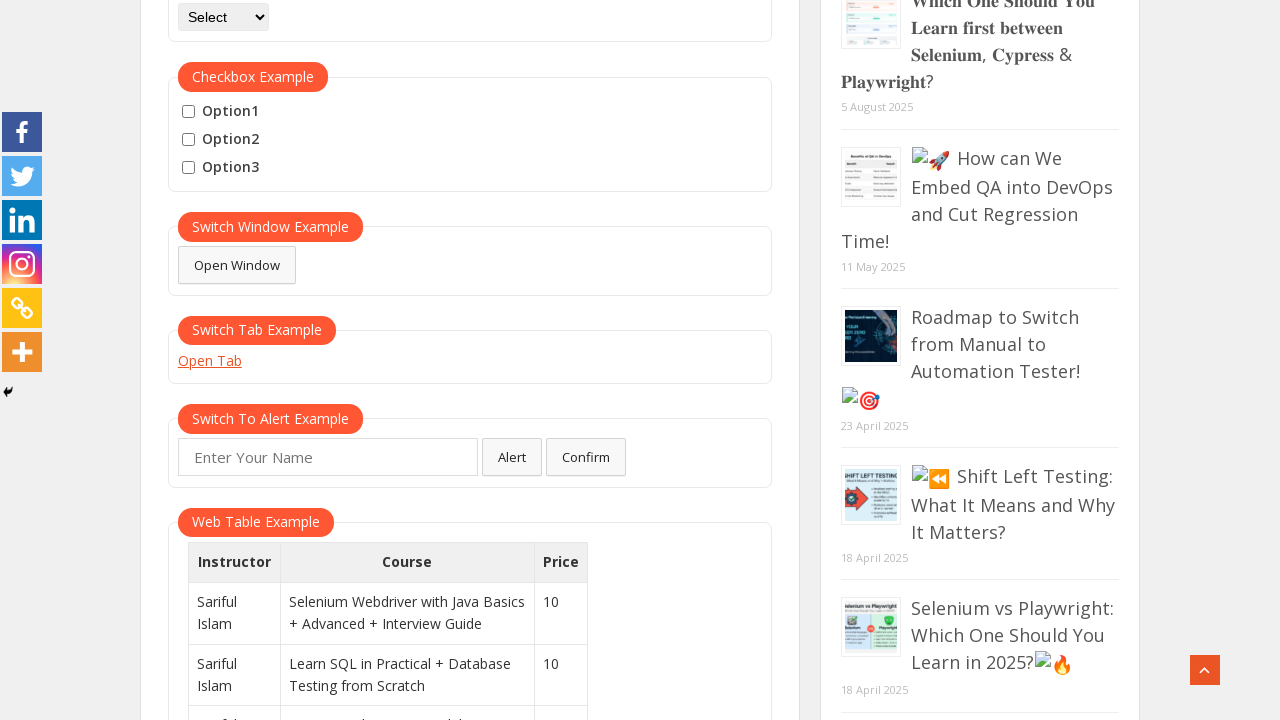

Captured new tab page object
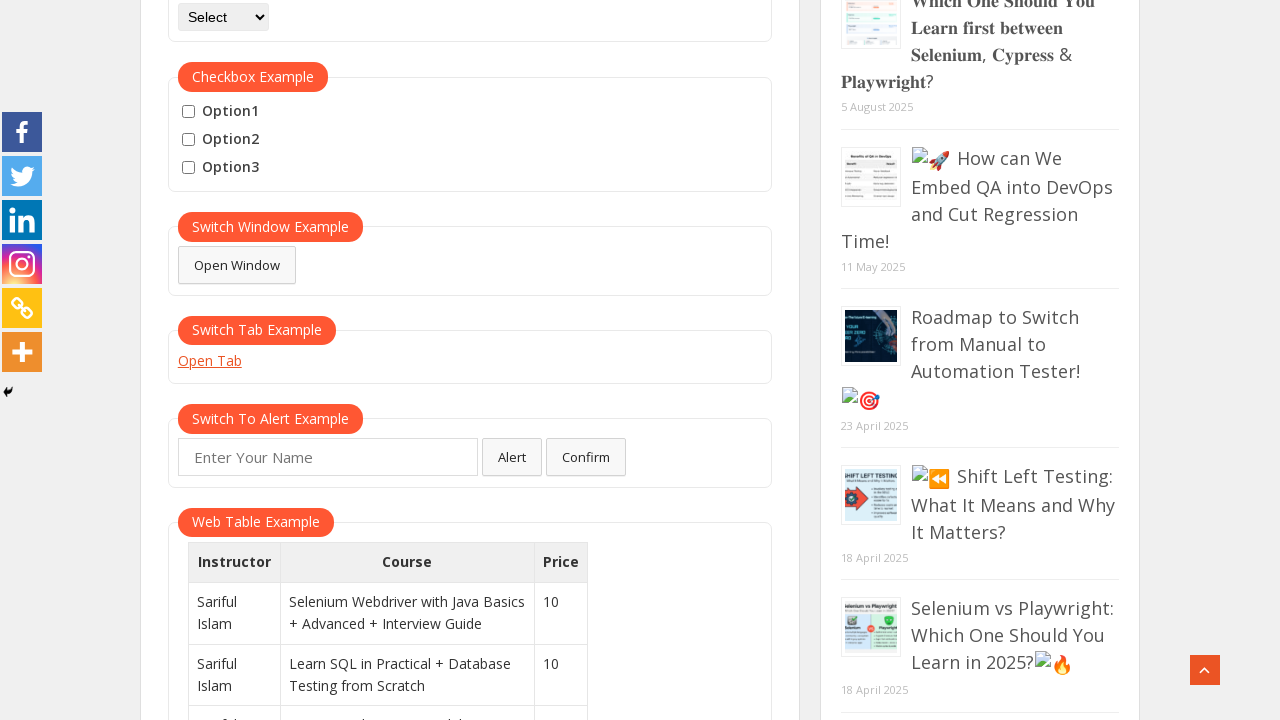

New tab loaded successfully
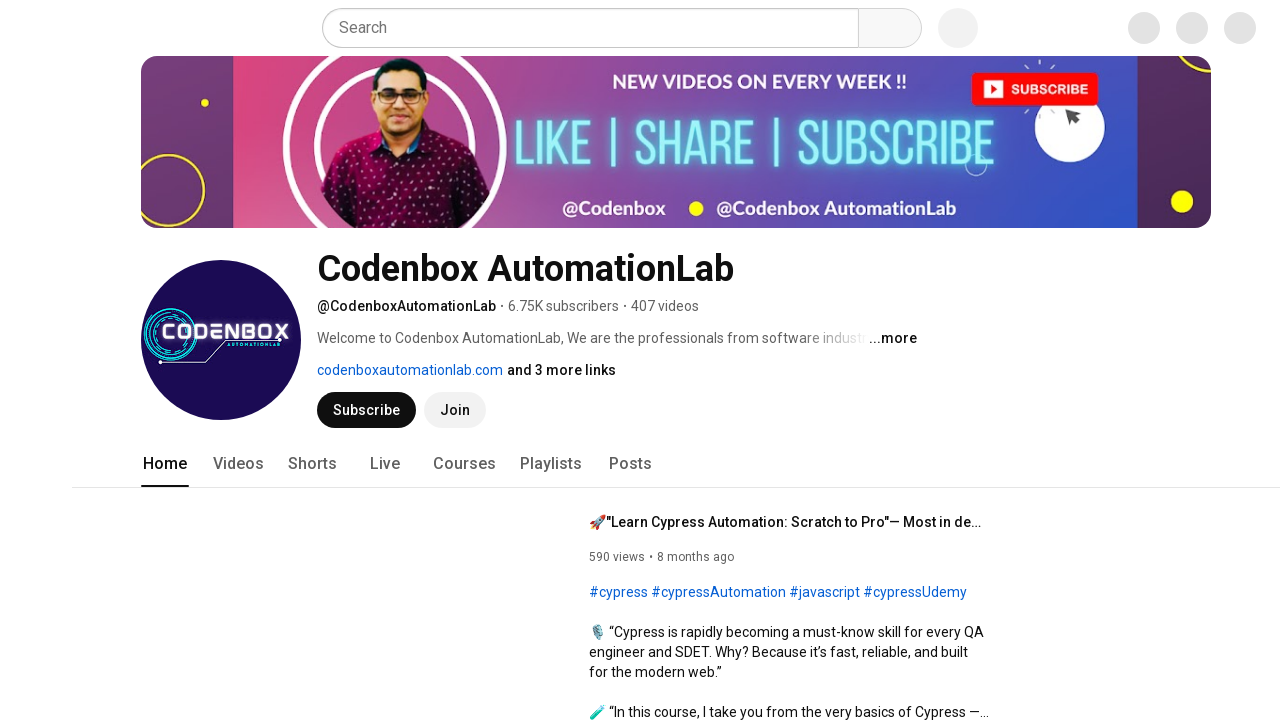

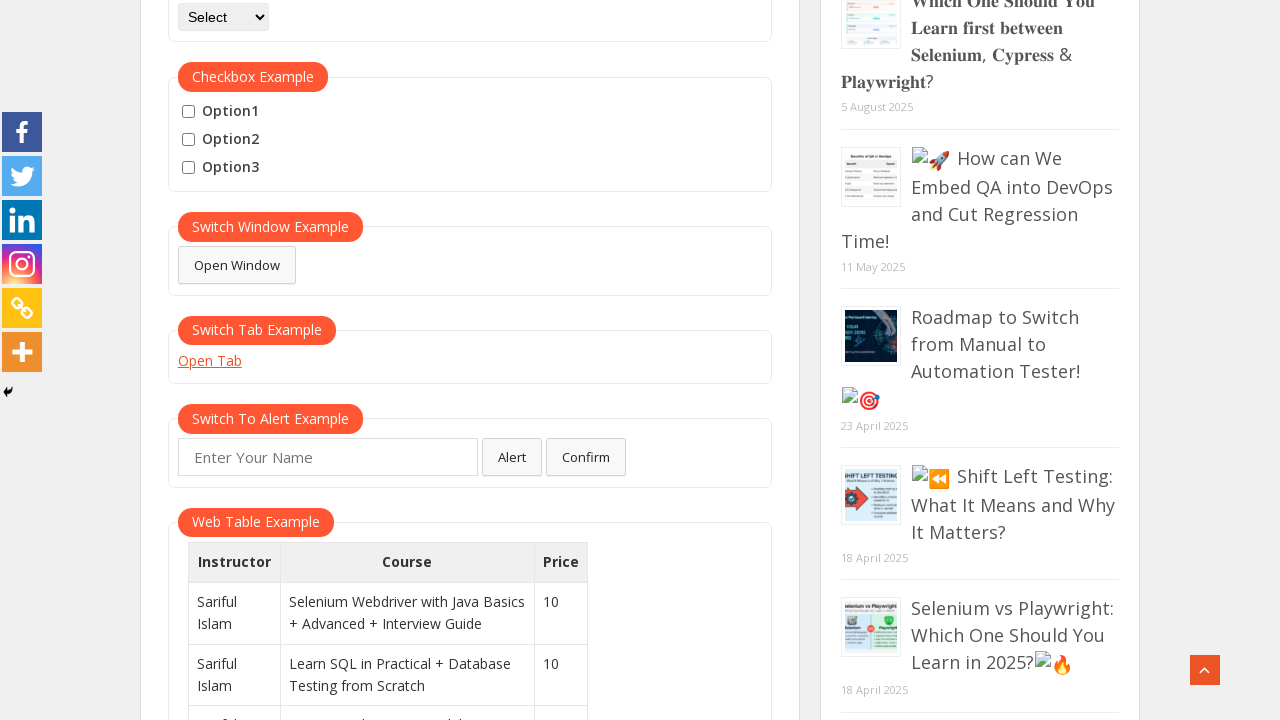